Tests alert prompt functionality by triggering a prompt alert, entering text, accepting it, and verifying the result is displayed

Starting URL: https://demoqa.com/alerts

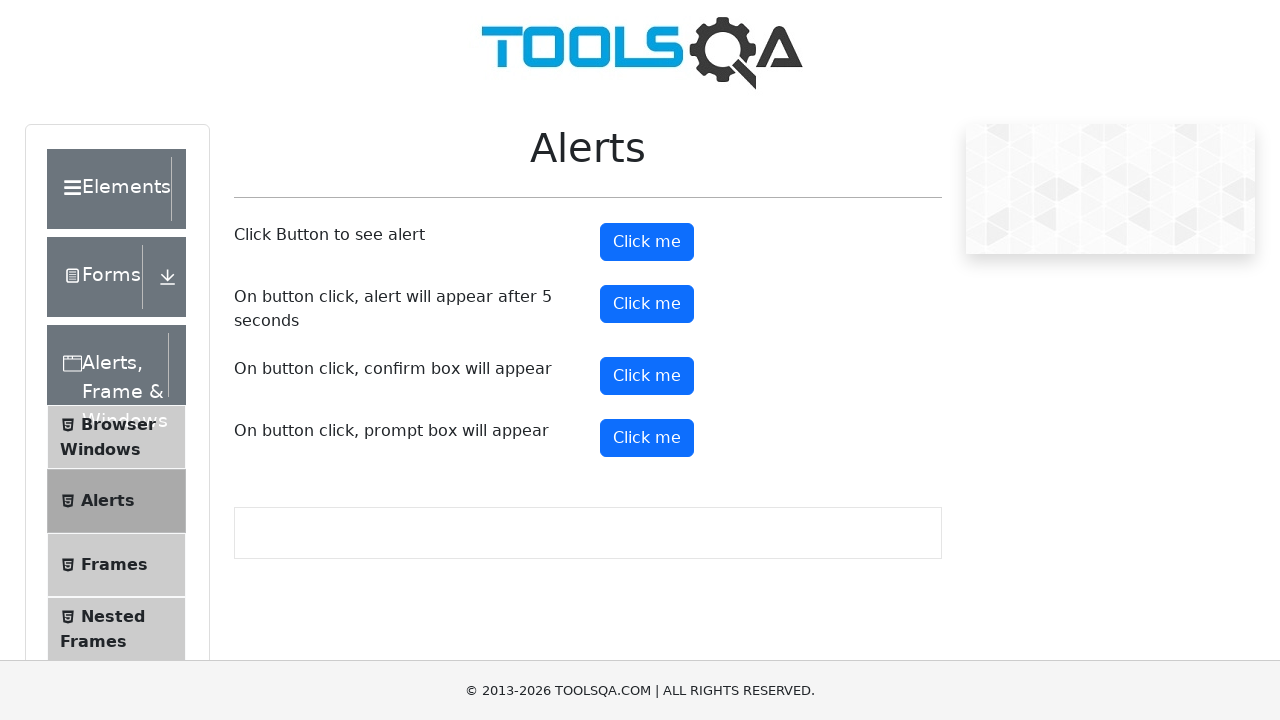

Clicked prompt button to trigger alert dialog at (647, 438) on button#promtButton
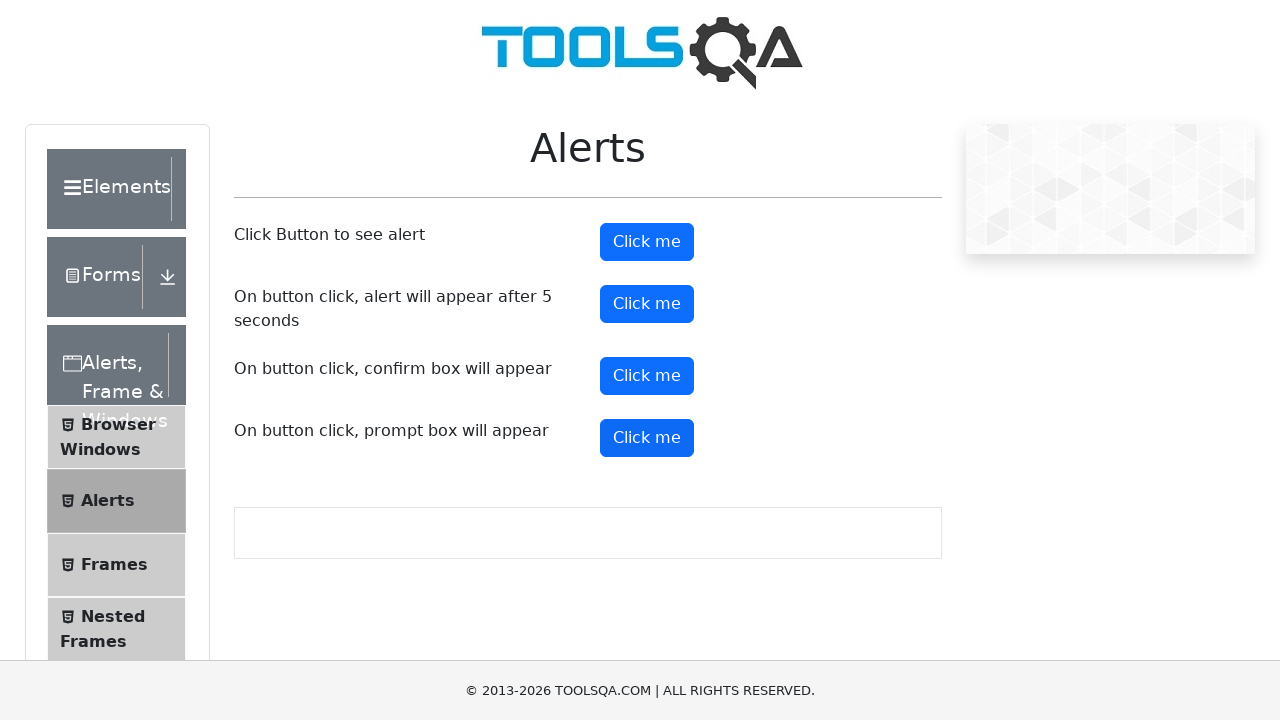

Set up dialog handler to accept prompt with text 'testuser123'
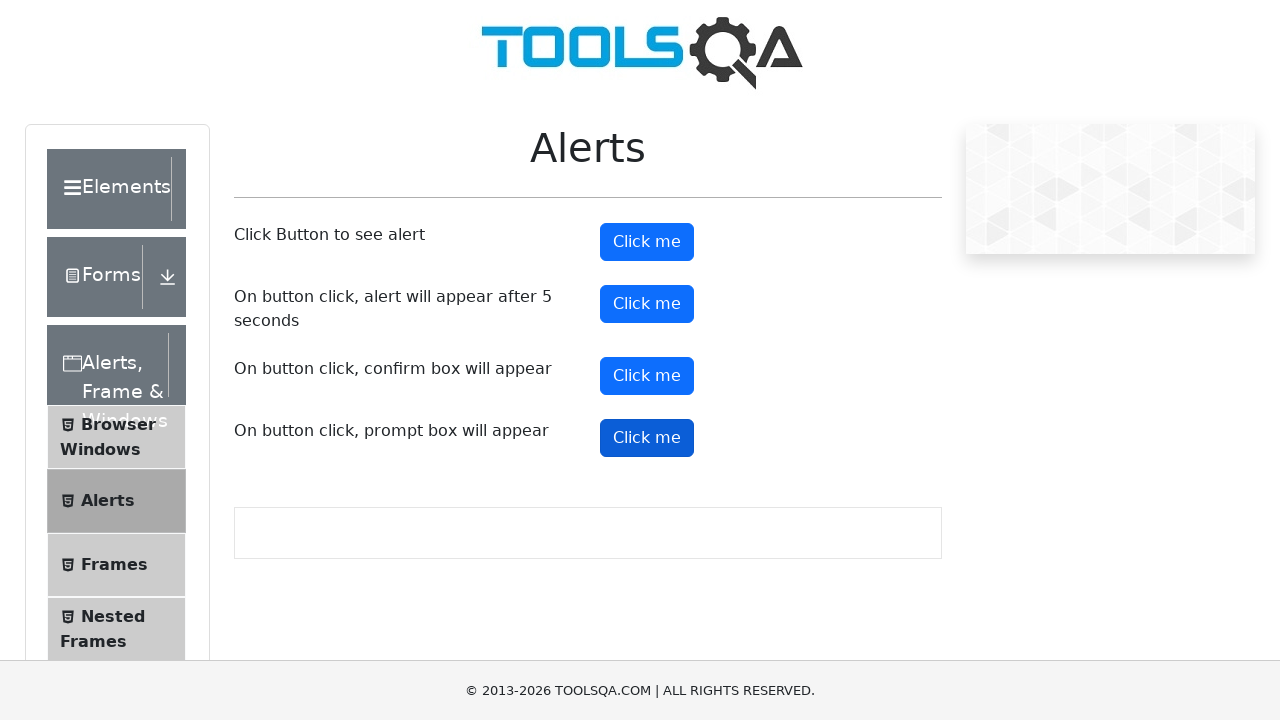

Clicked prompt button again to trigger the dialog at (647, 438) on button#promtButton
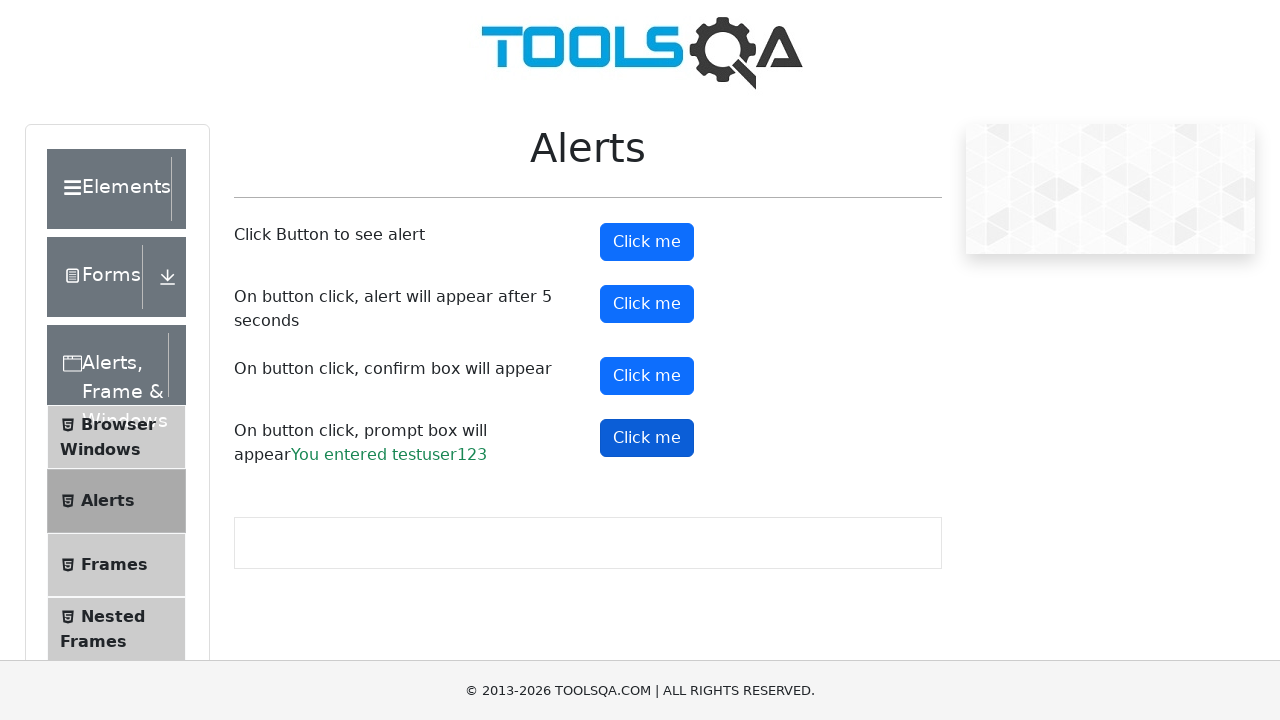

Waited for and verified prompt result message appeared
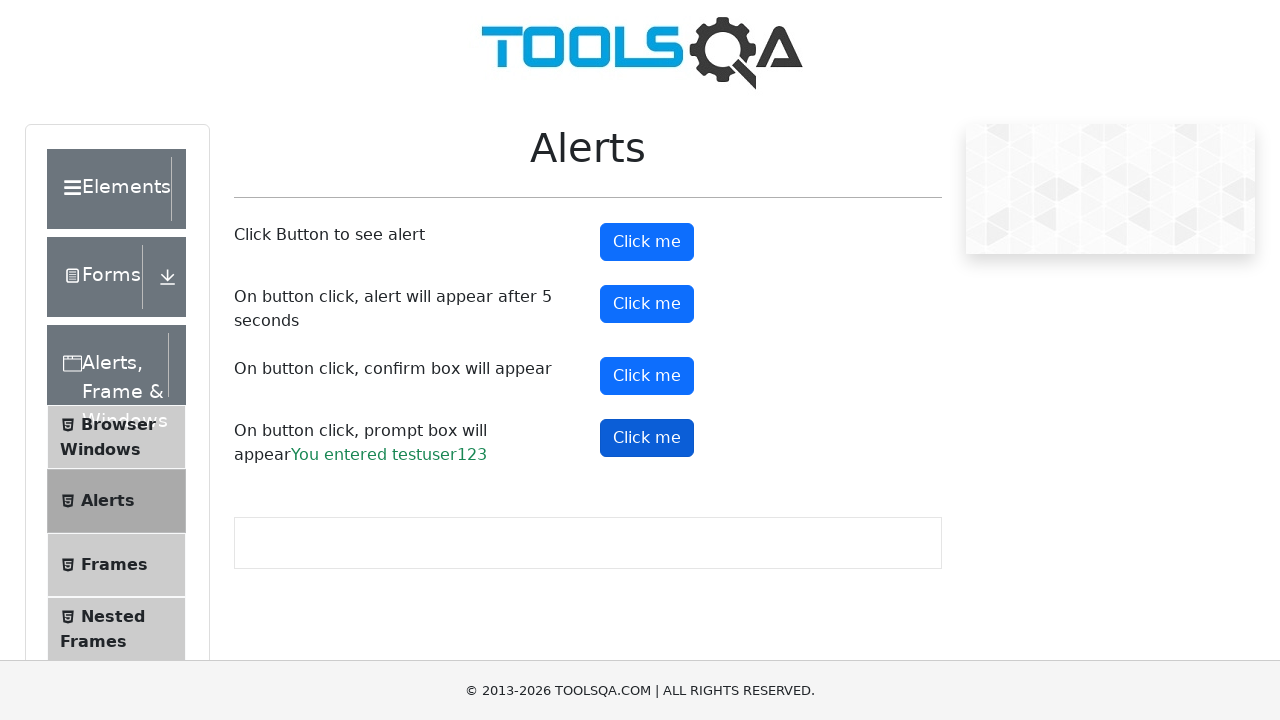

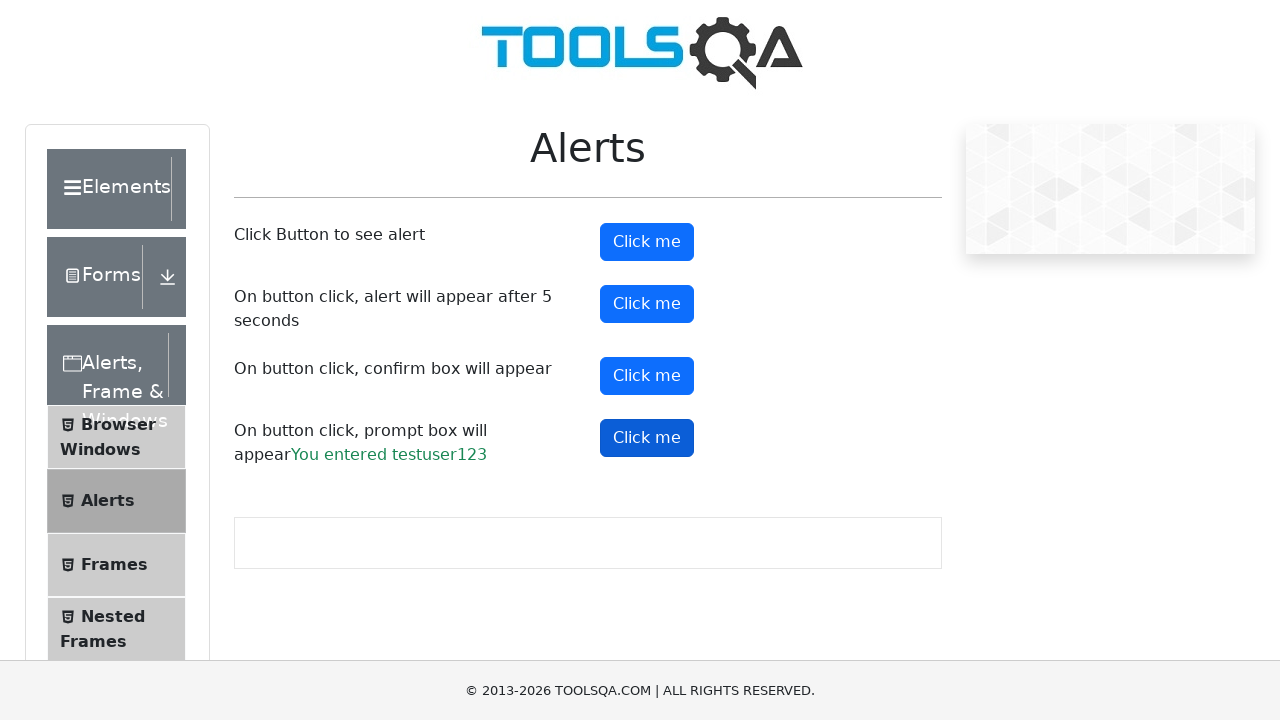